Tests iframe handling by navigating to the Frames page, clicking into the iFrame section, switching to the iframe context to read content, then switching back to the parent frame to read the header

Starting URL: https://the-internet.herokuapp.com

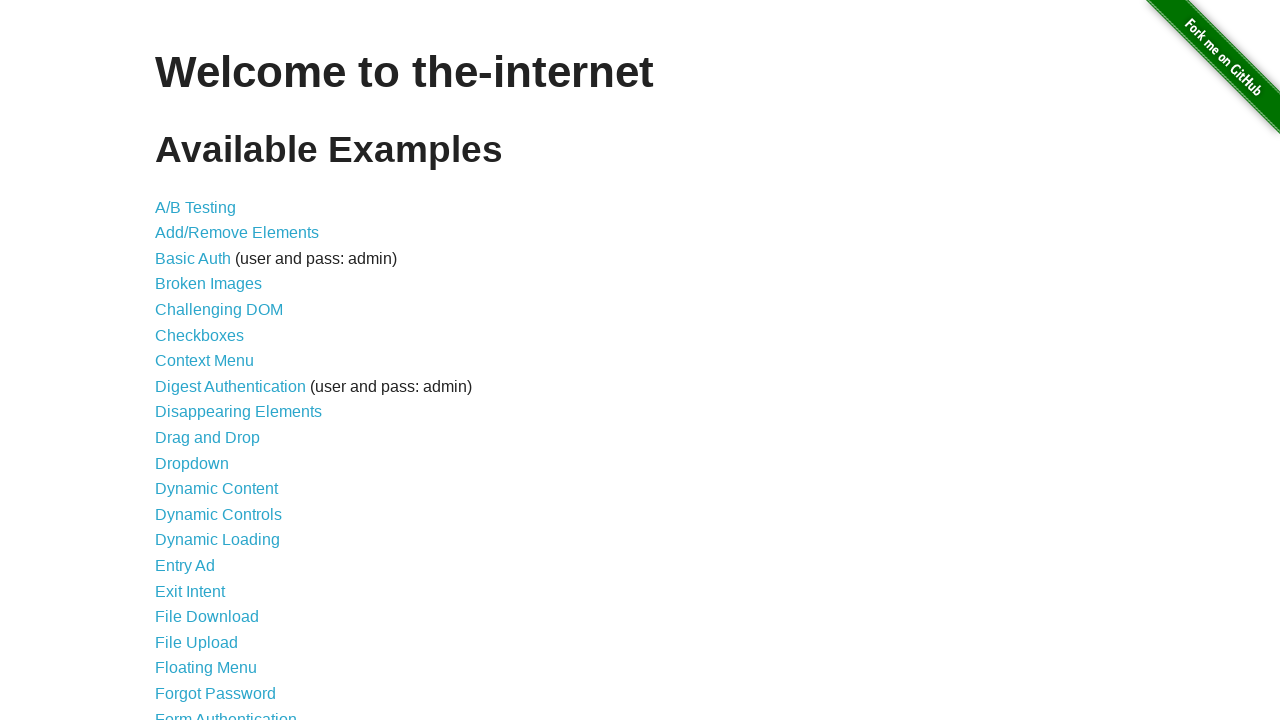

Clicked on Frames link at (182, 361) on text=Frames
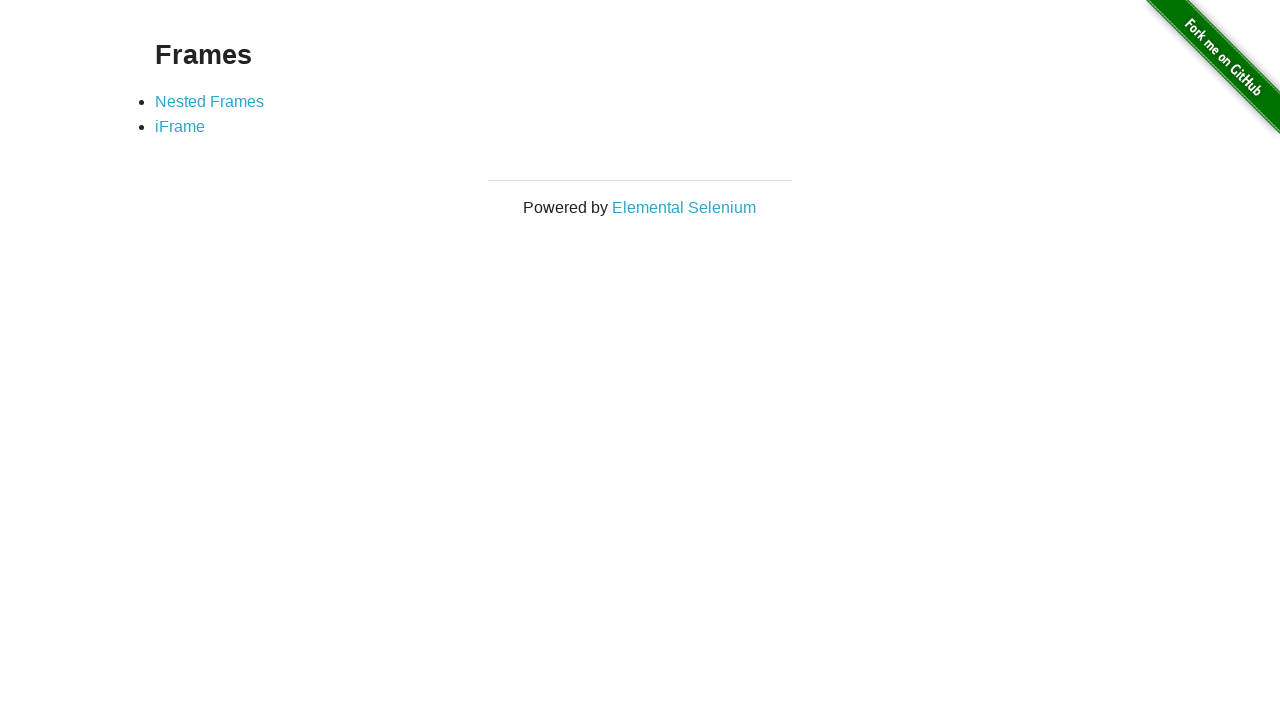

Clicked on iFrame link at (180, 127) on text=iFrame
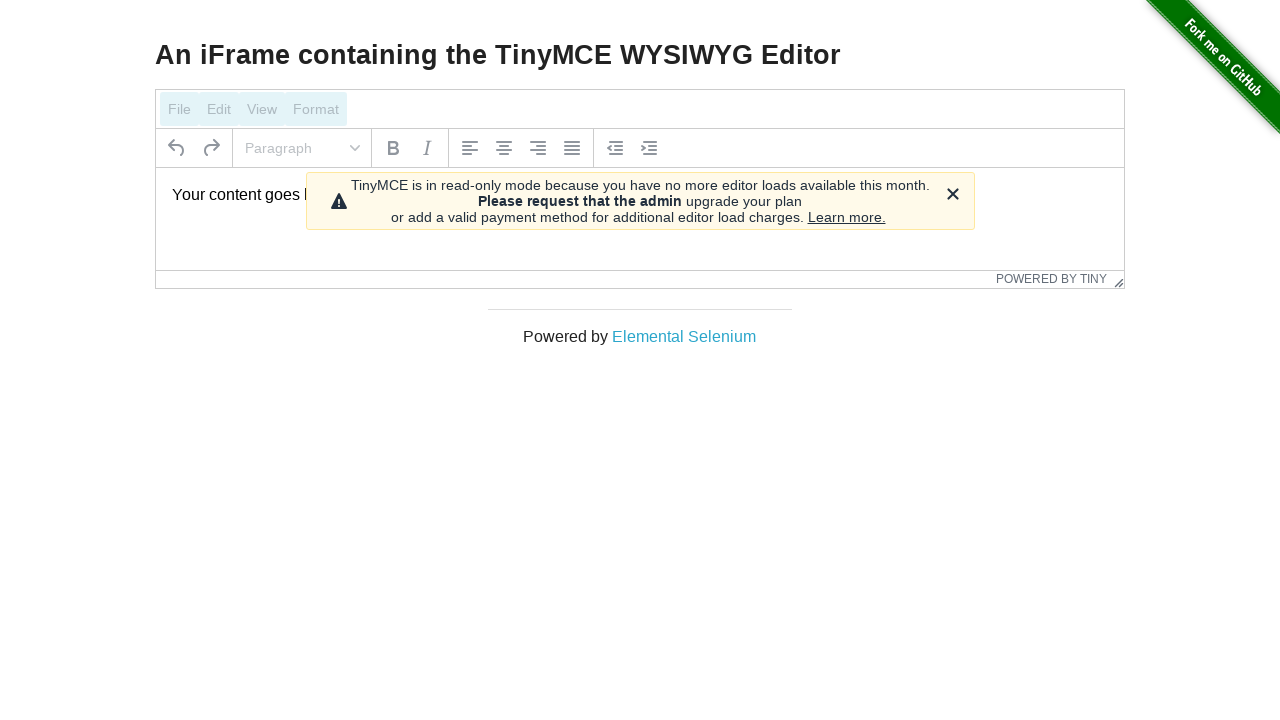

Located iframe with selector #mce_0_ifr
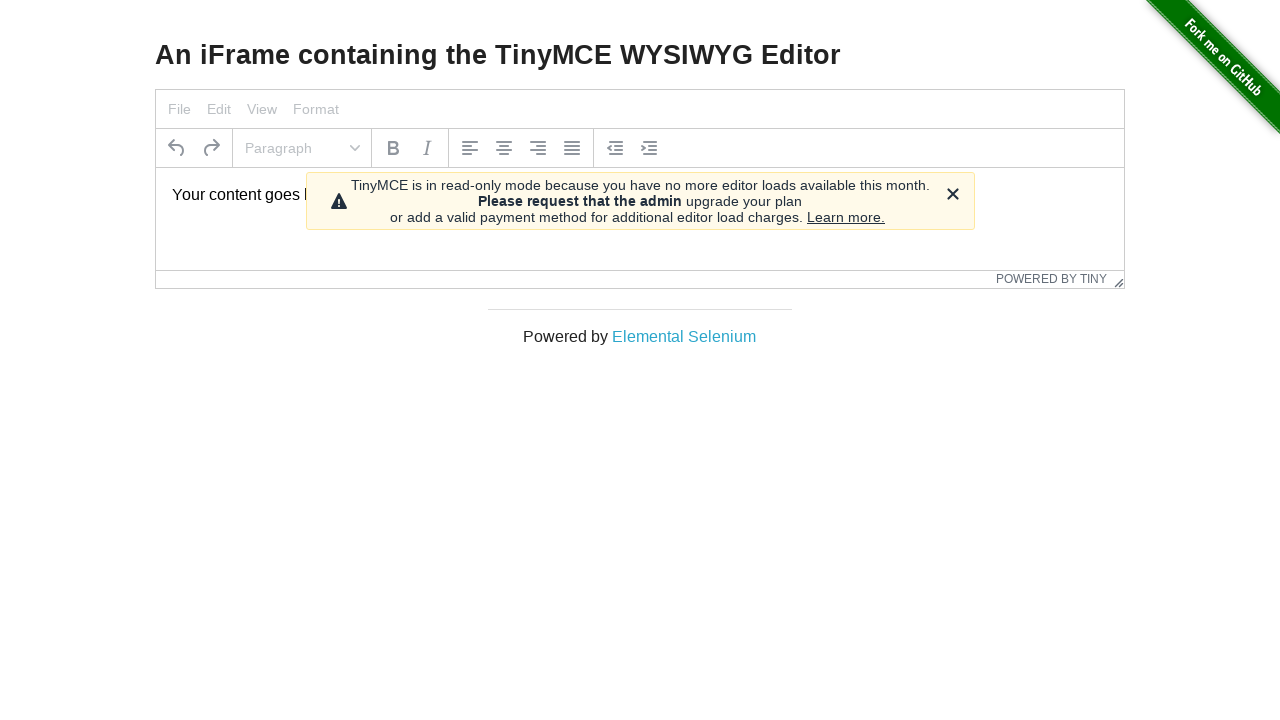

Located tinymce editor element inside iframe
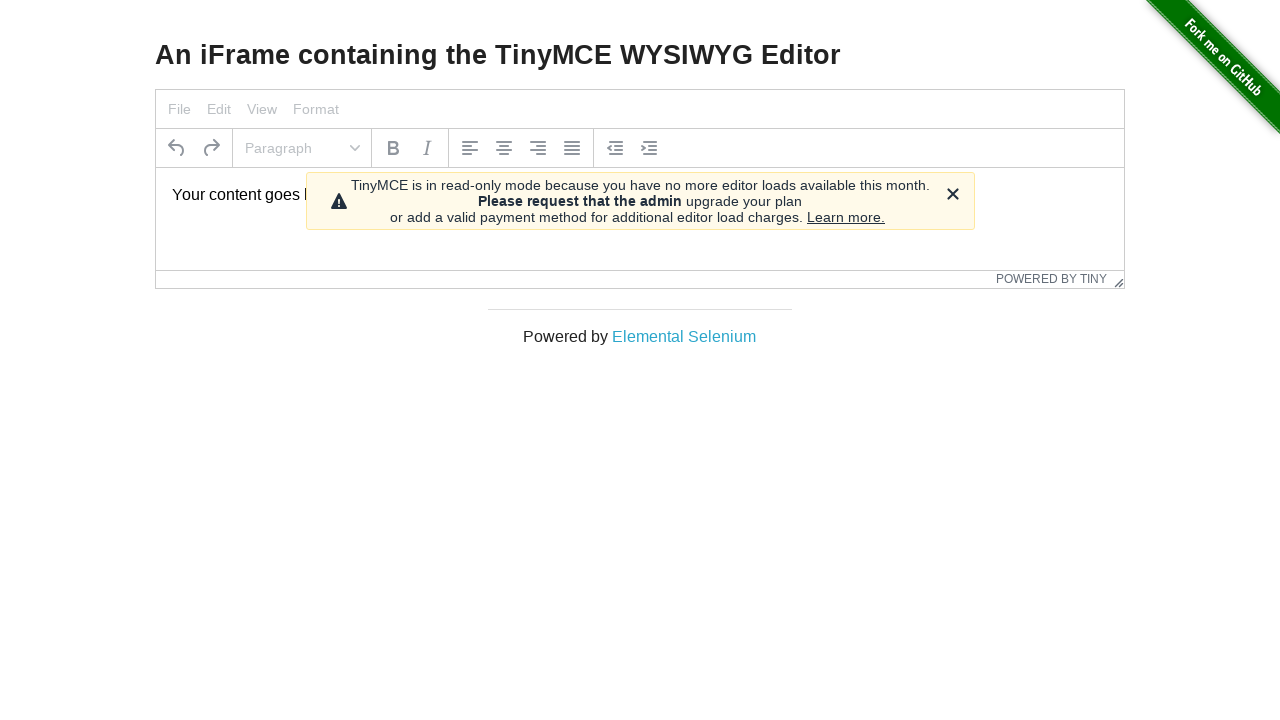

Tinymce editor element is visible in iframe
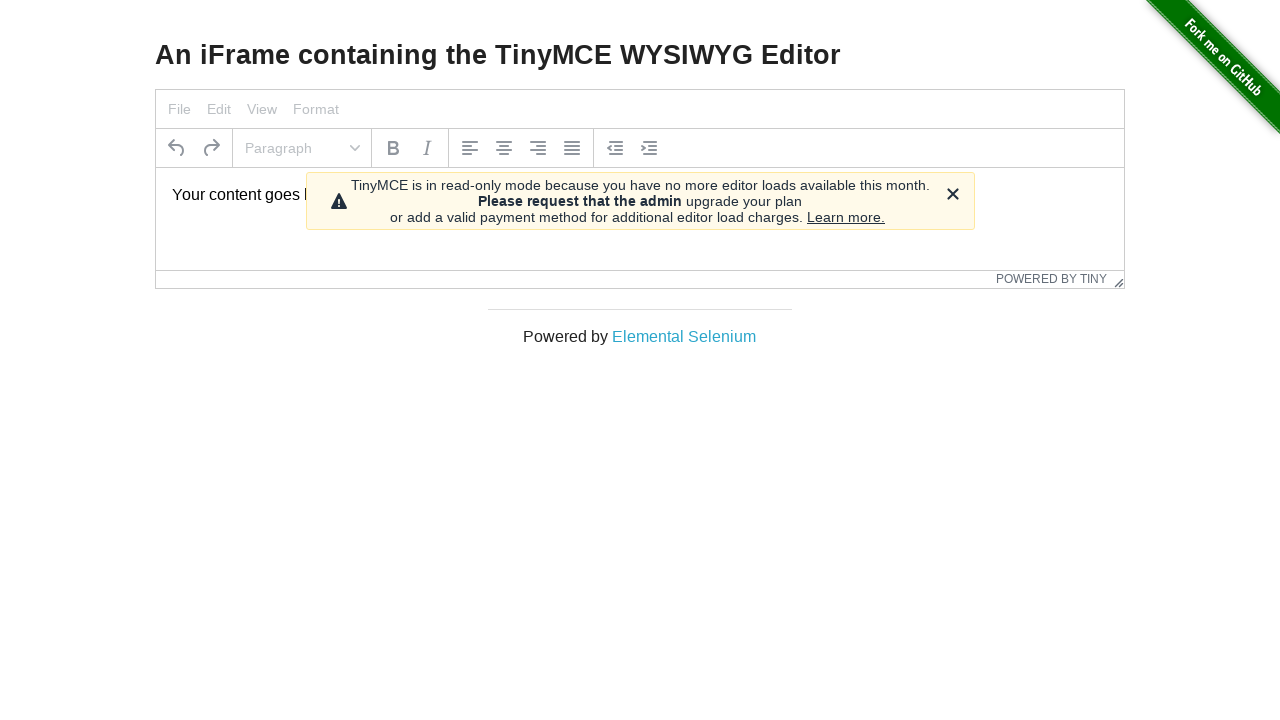

Located h3 header element in parent frame
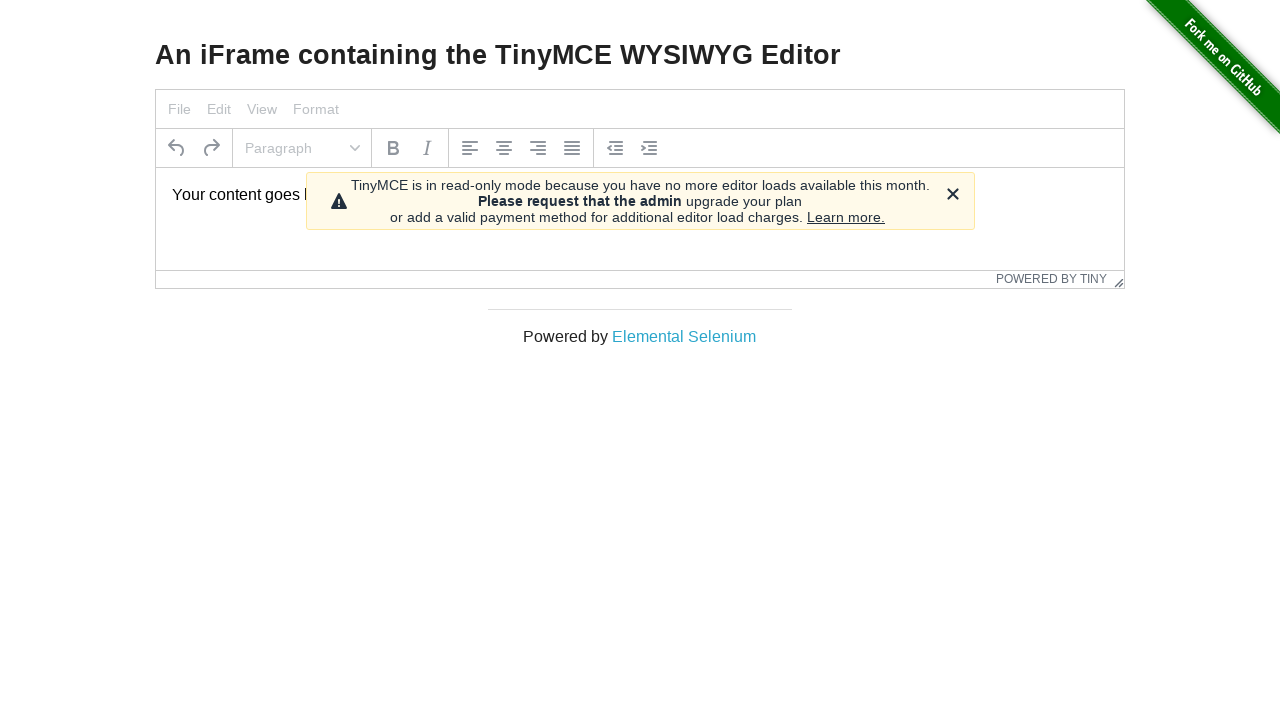

Header h3 element is visible in parent frame
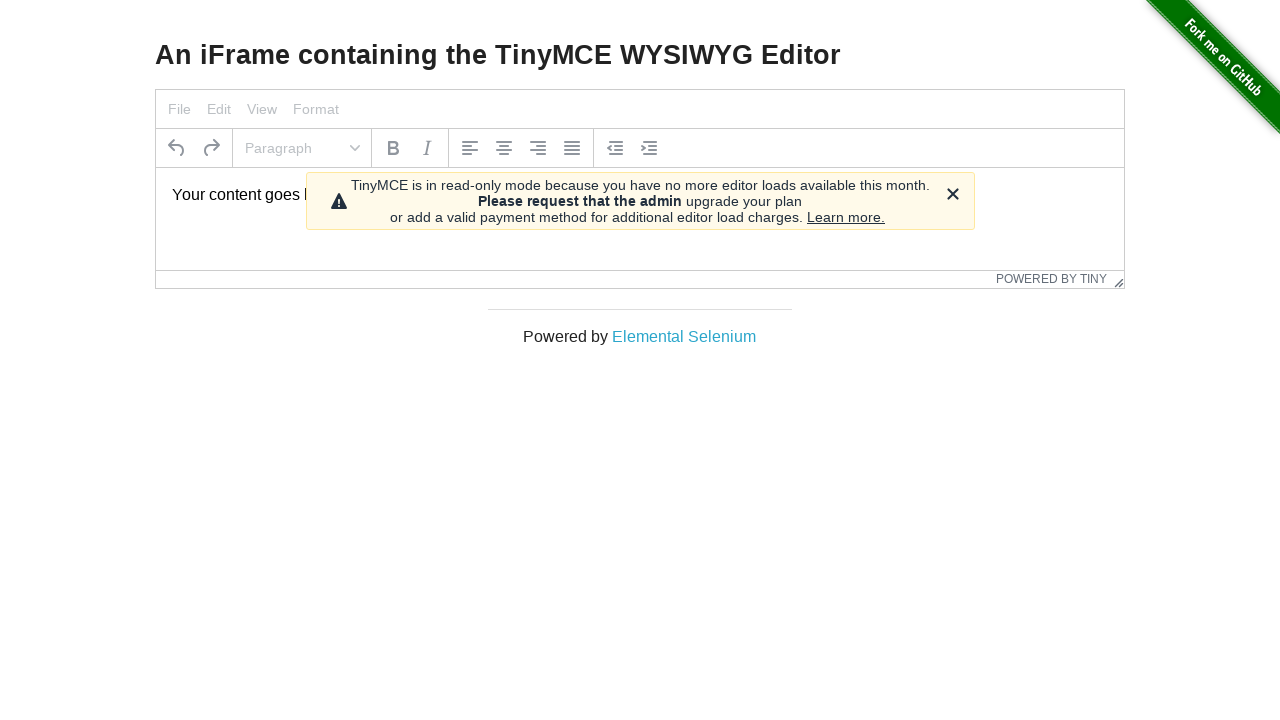

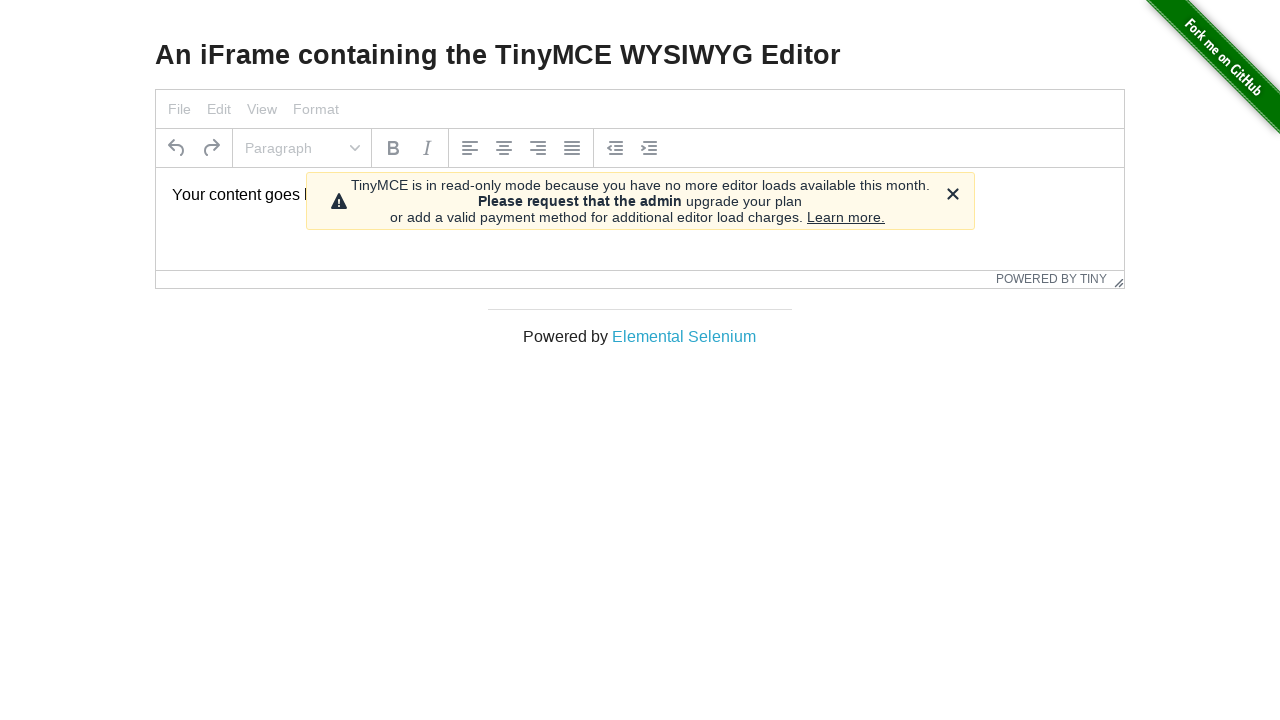